Tests browser alert handling by clicking to trigger an OK/Cancel alert, dismissing it, and verifying the resulting message displays correctly.

Starting URL: https://demo.automationtesting.in/Alerts.html

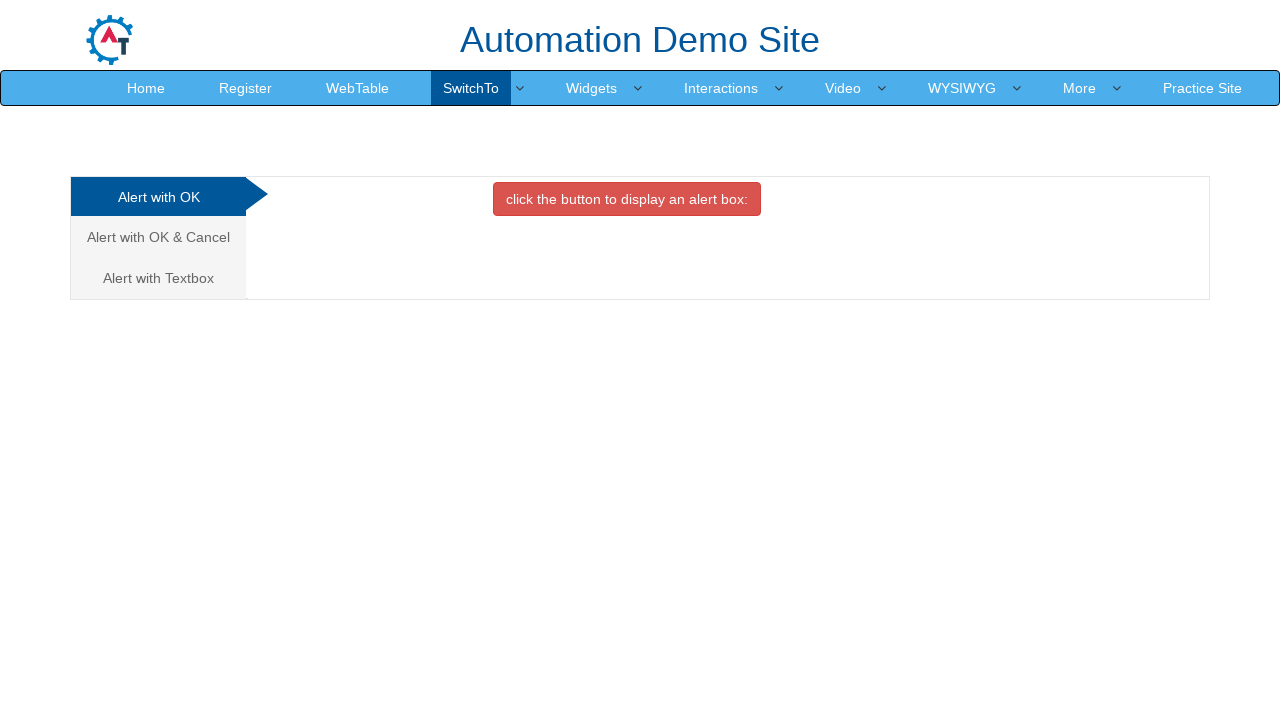

Clicked on the Alert with OK & Cancel tab at (160, 237) on .tabpane li:nth-child(2)
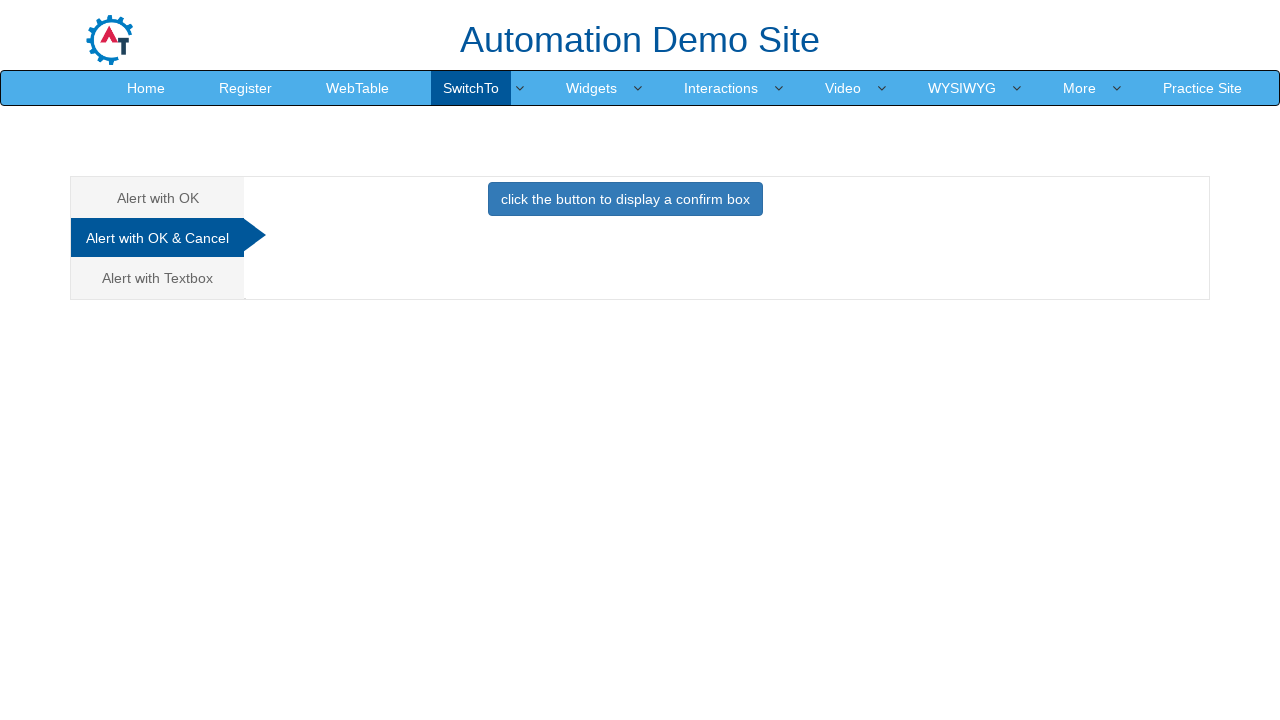

Set up dialog handler to dismiss alert
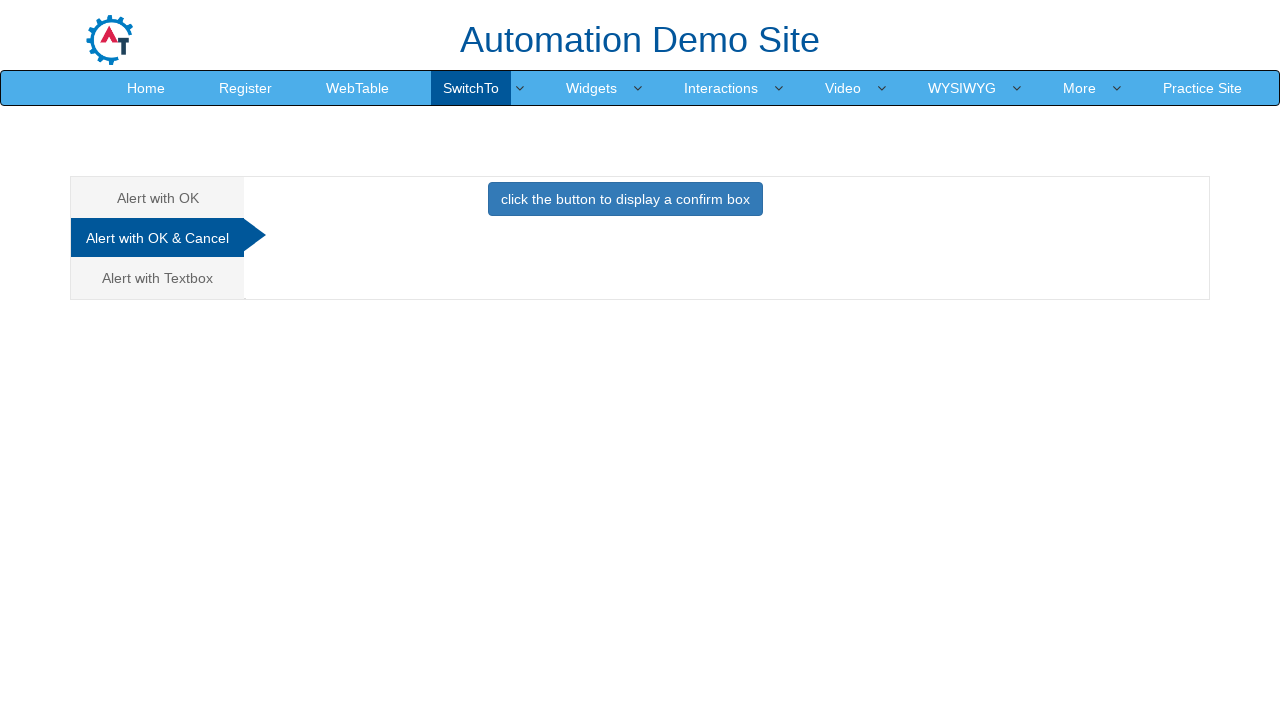

Clicked display button to trigger alert at (625, 199) on #CancelTab button
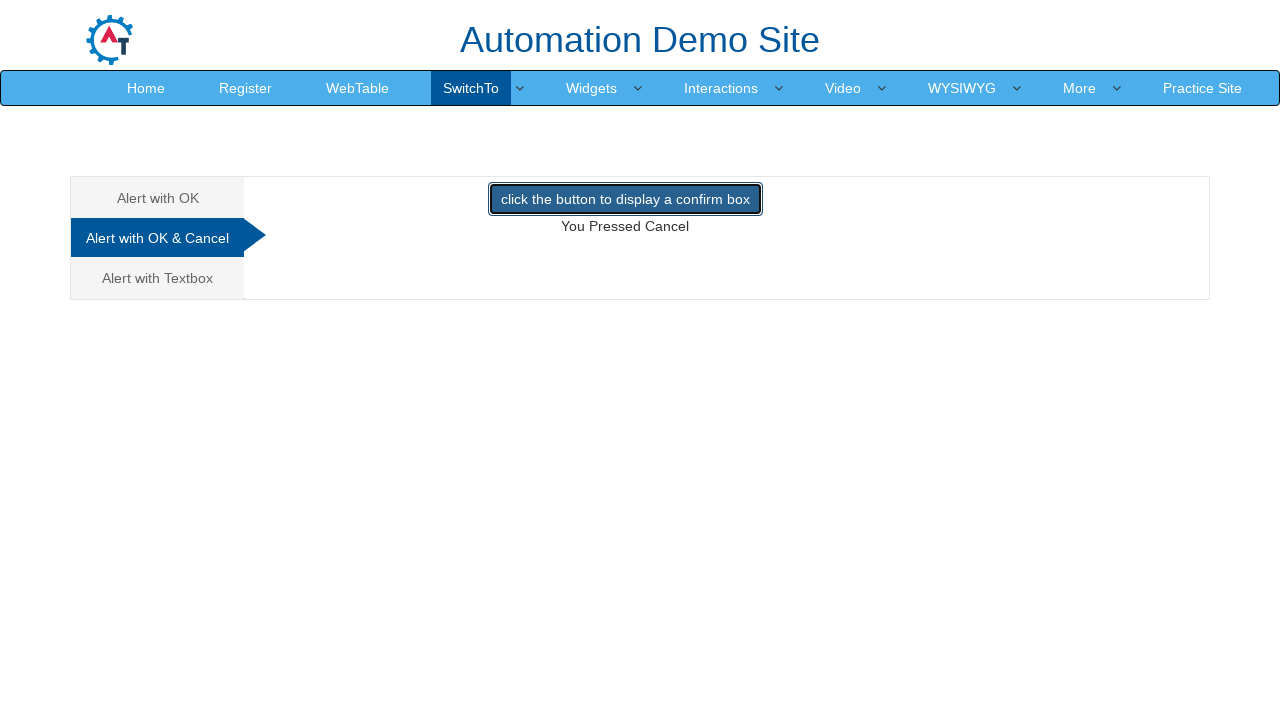

Waited for result message to become visible
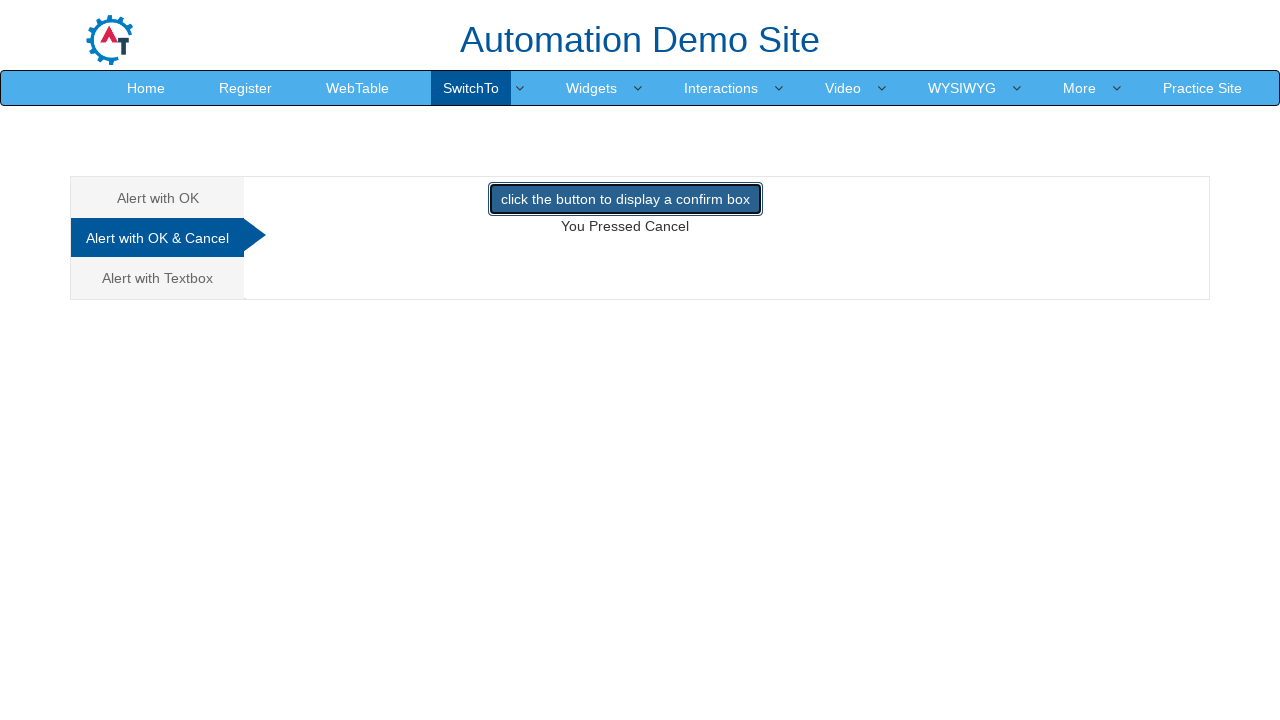

Verified result message displays 'You Pressed Cancel'
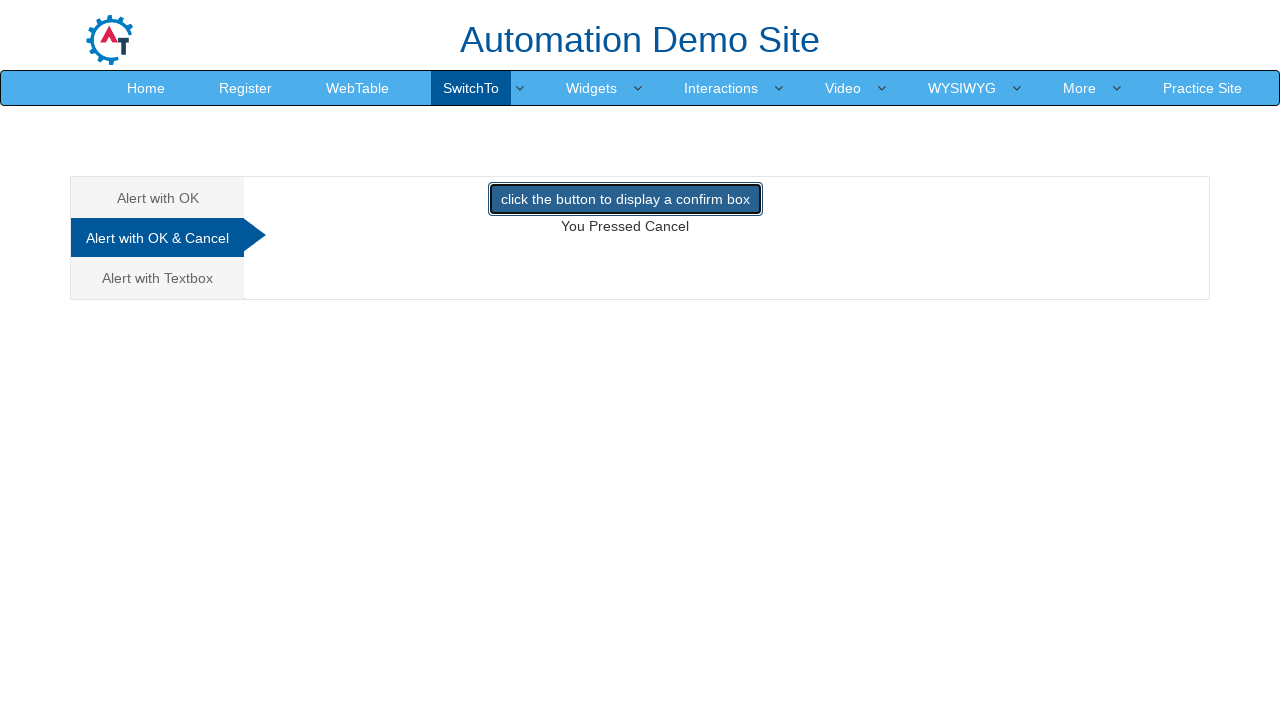

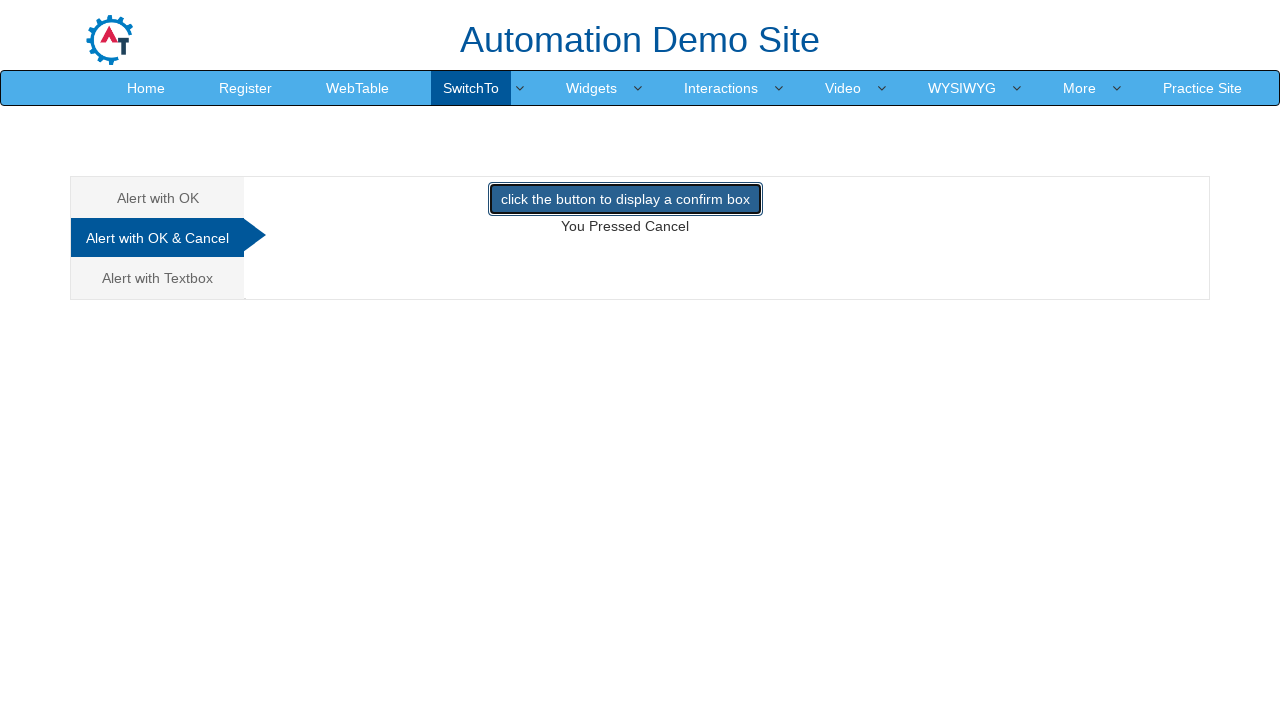